Tests JavaScript alert popup handling by triggering an alert and accepting it

Starting URL: https://www.automationtesting.co.uk/popups.html

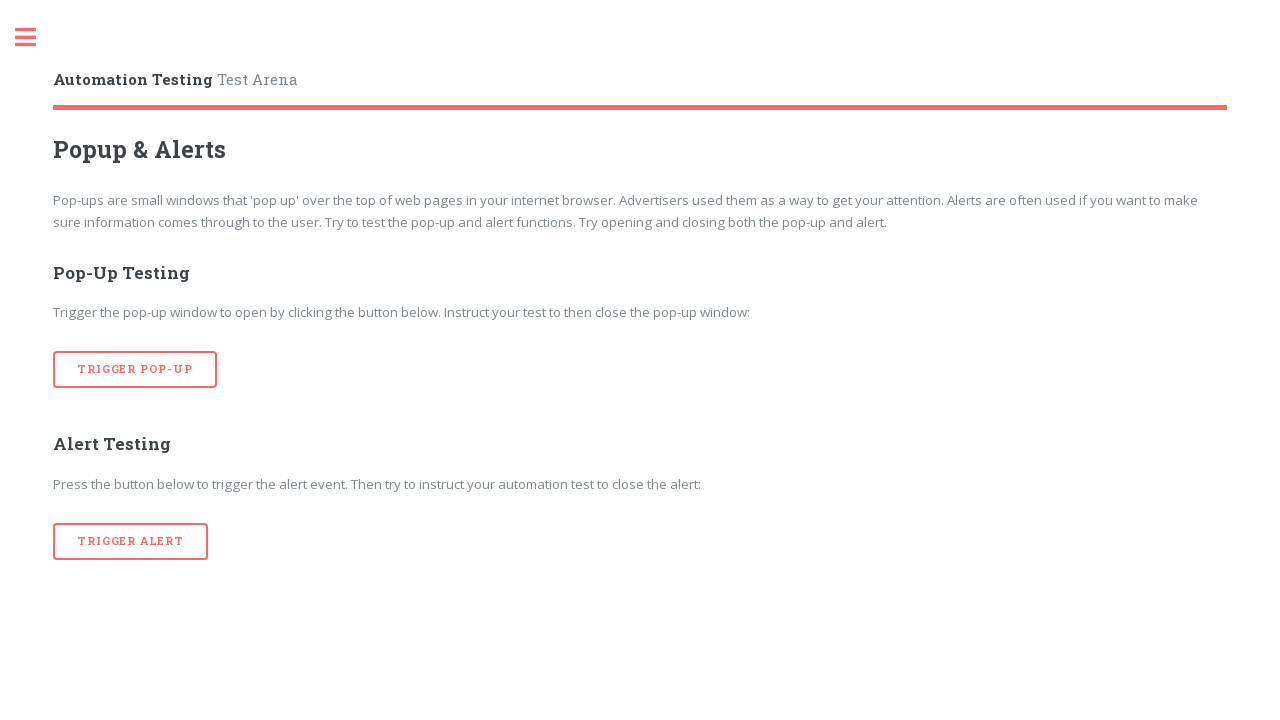

Navigated to alert popup testing page
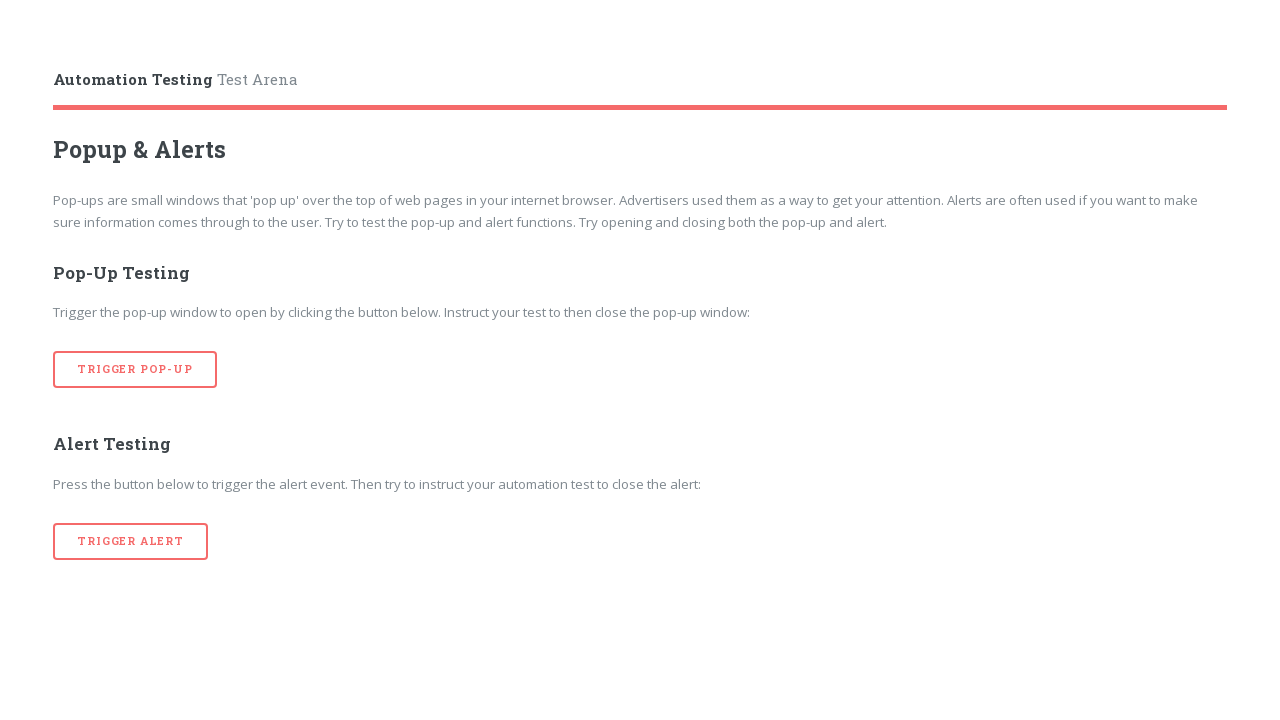

Clicked button to trigger JavaScript alert popup at (131, 541) on [onclick='alertTrigger()']
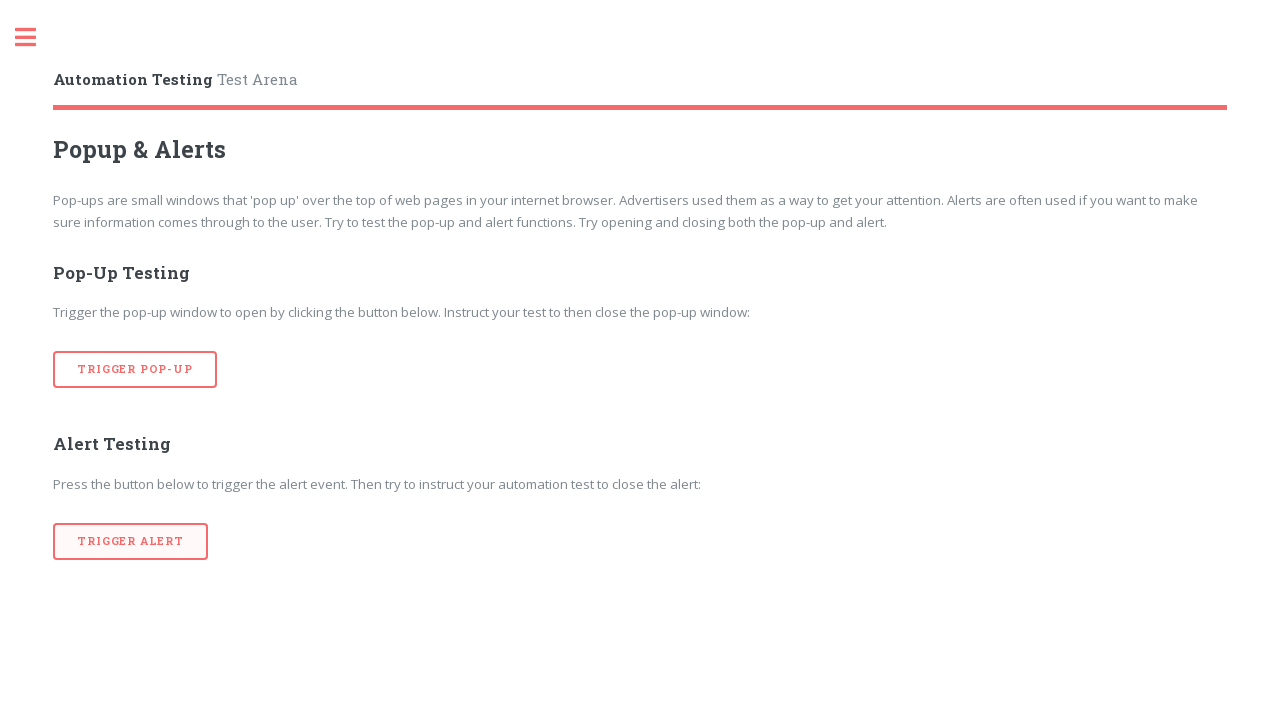

Set up dialog handler to accept alert
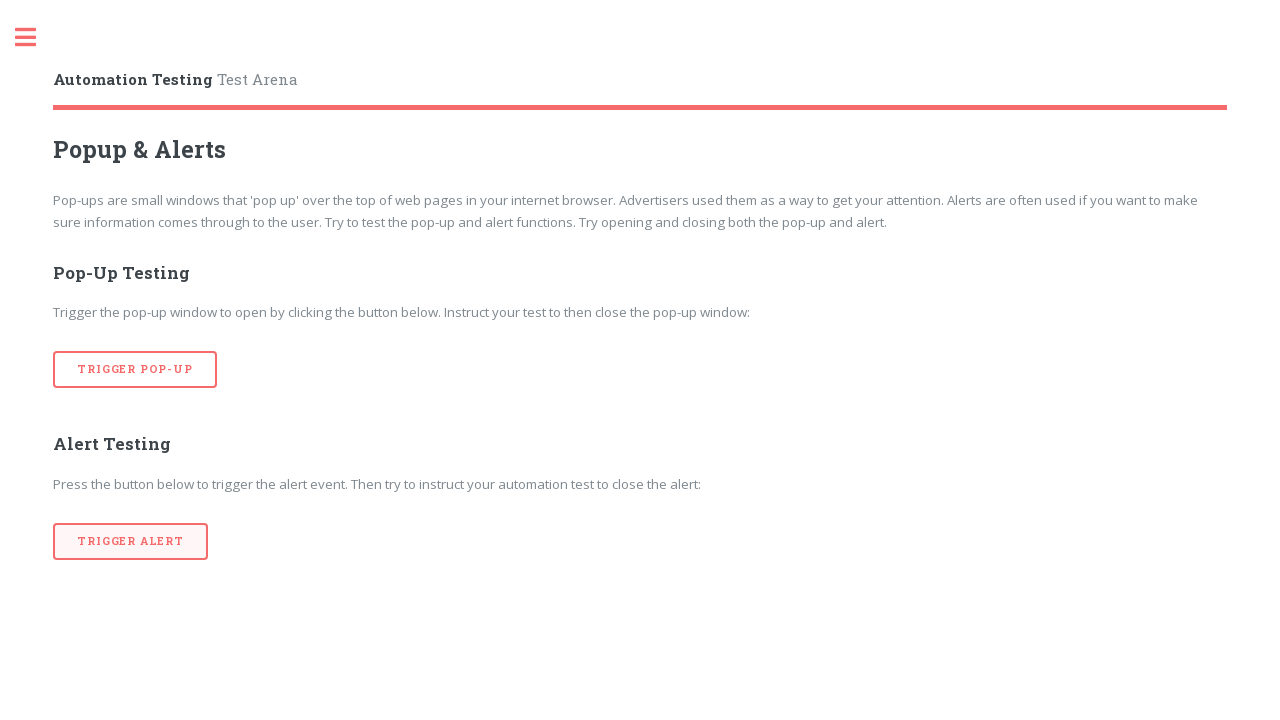

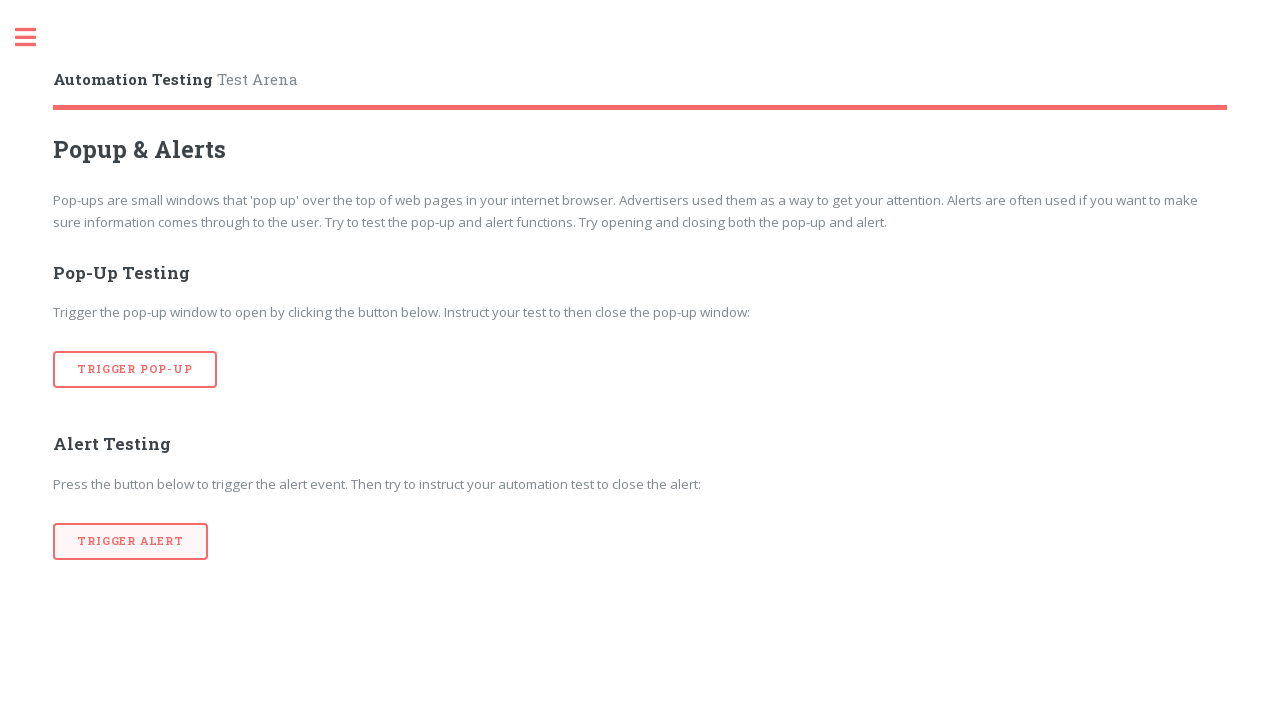